Tests form submission by filling out multiple input fields (first name, last name, email, mobile number, company) and submitting the form, then handling an alert dialog

Starting URL: http://only-testing-blog.blogspot.in/2014/05/form.html

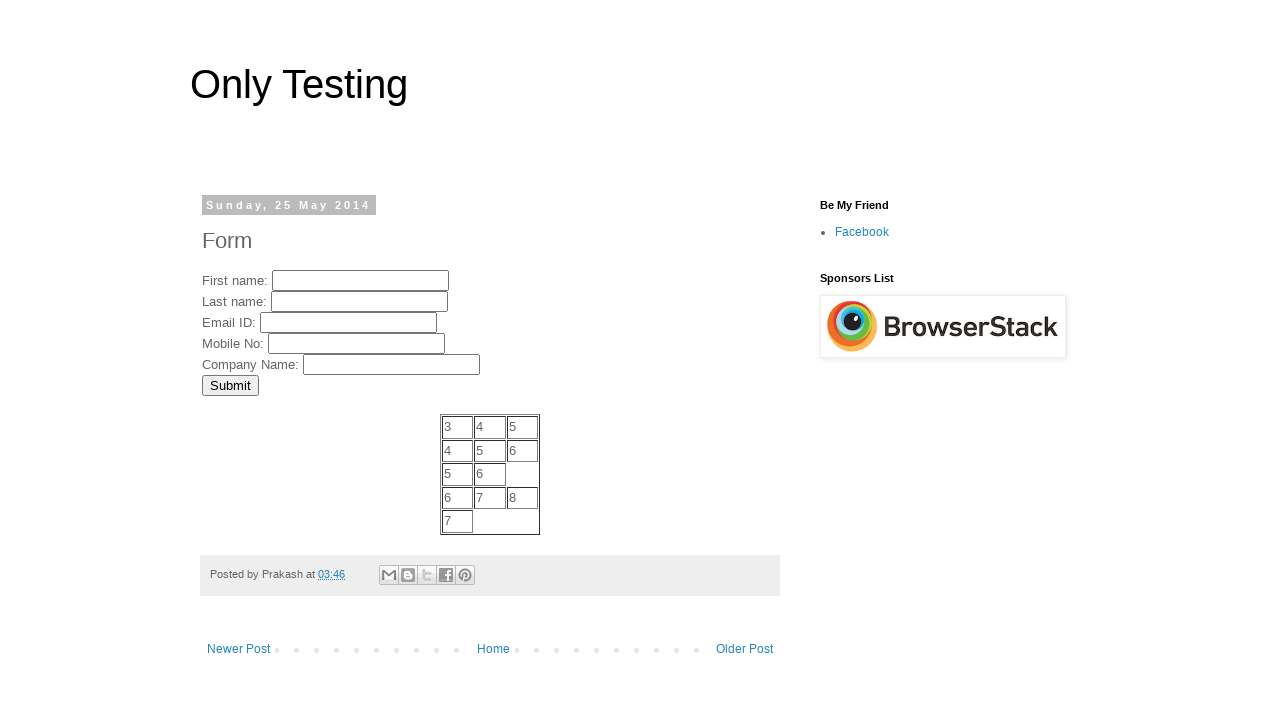

Filled first name field with 'MyFName' on //input[@name='FirstName']
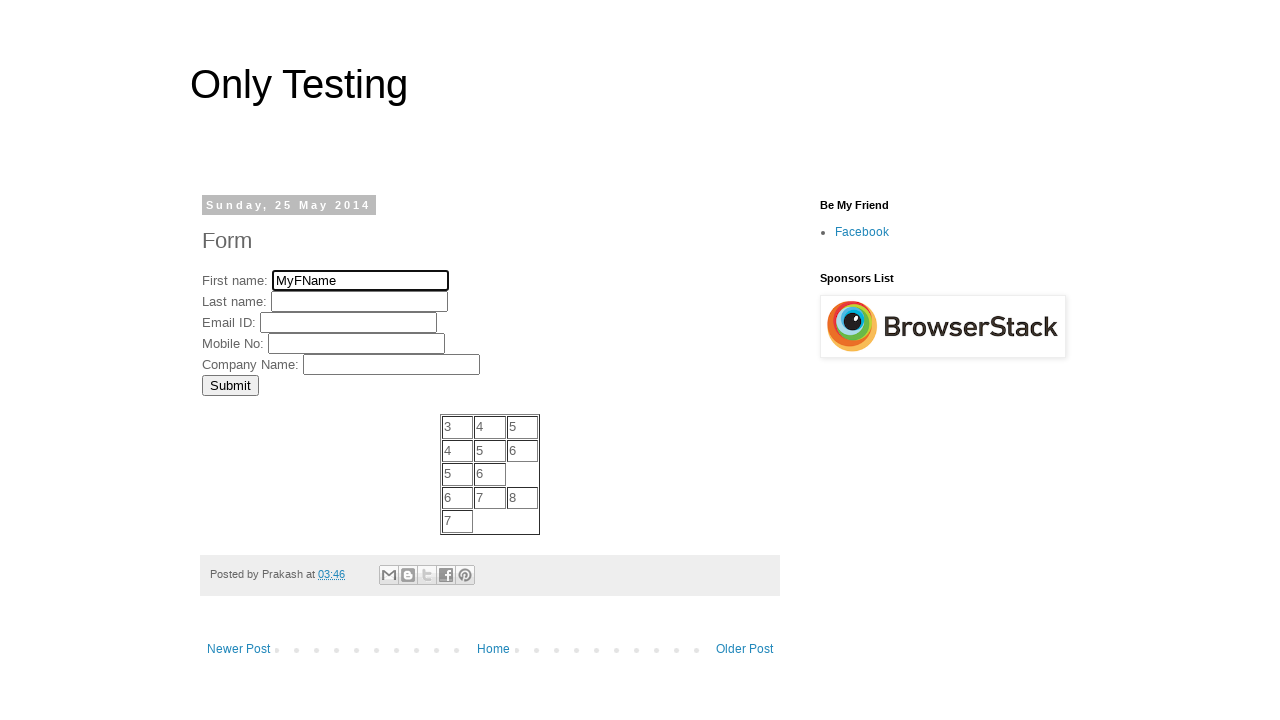

Filled last name field with 'MyLName' on //input[@name='LastName']
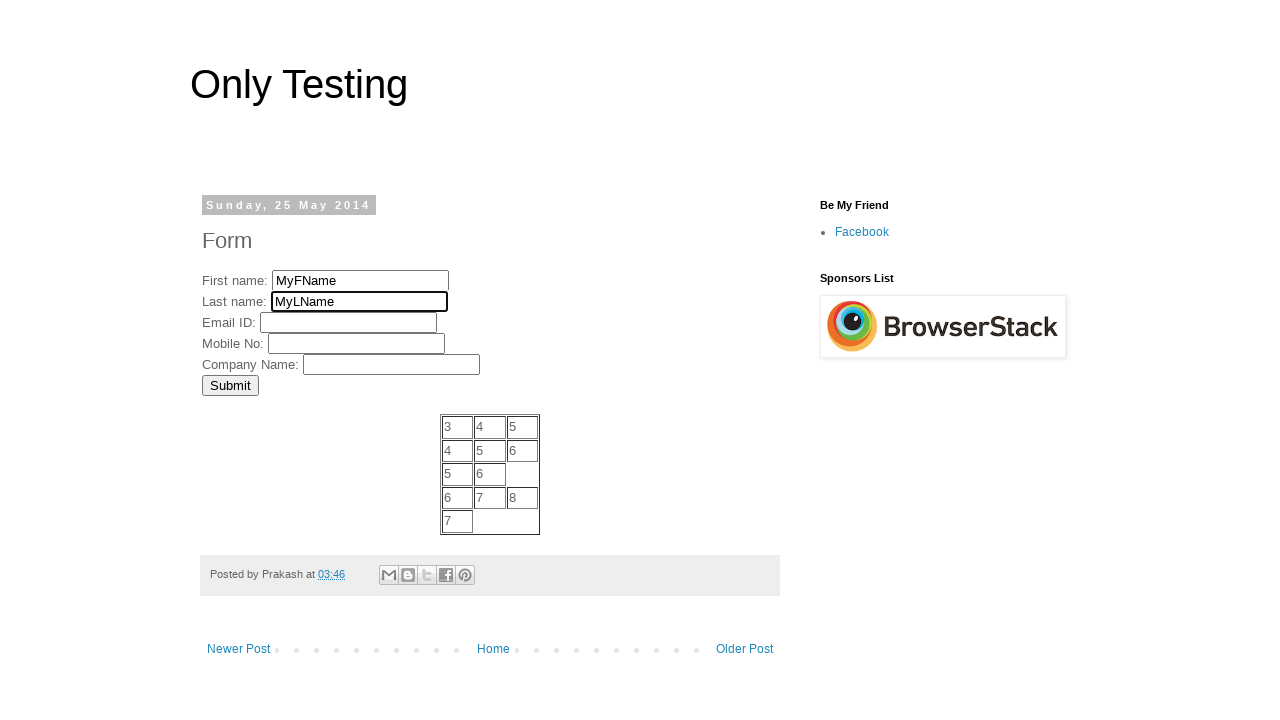

Filled email field with 'test@example.com' on //input[@name='EmailID']
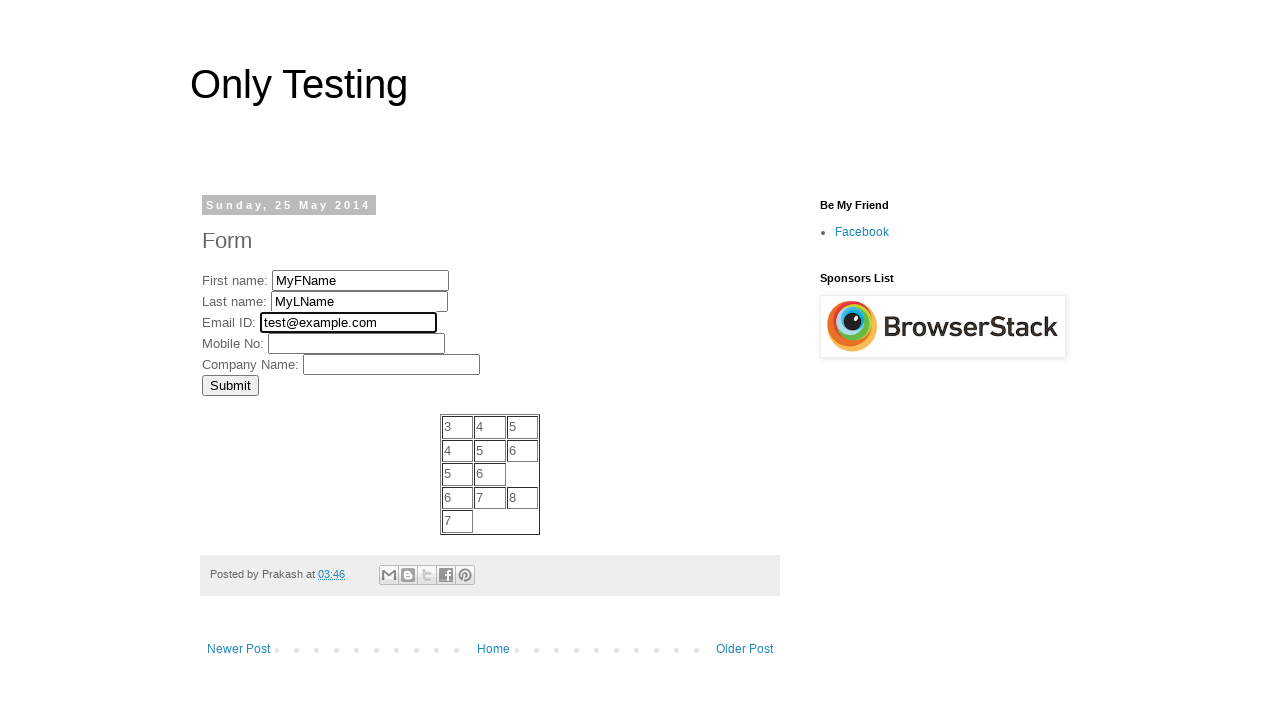

Filled mobile number field with '9876543210' on //input[@name='MobNo']
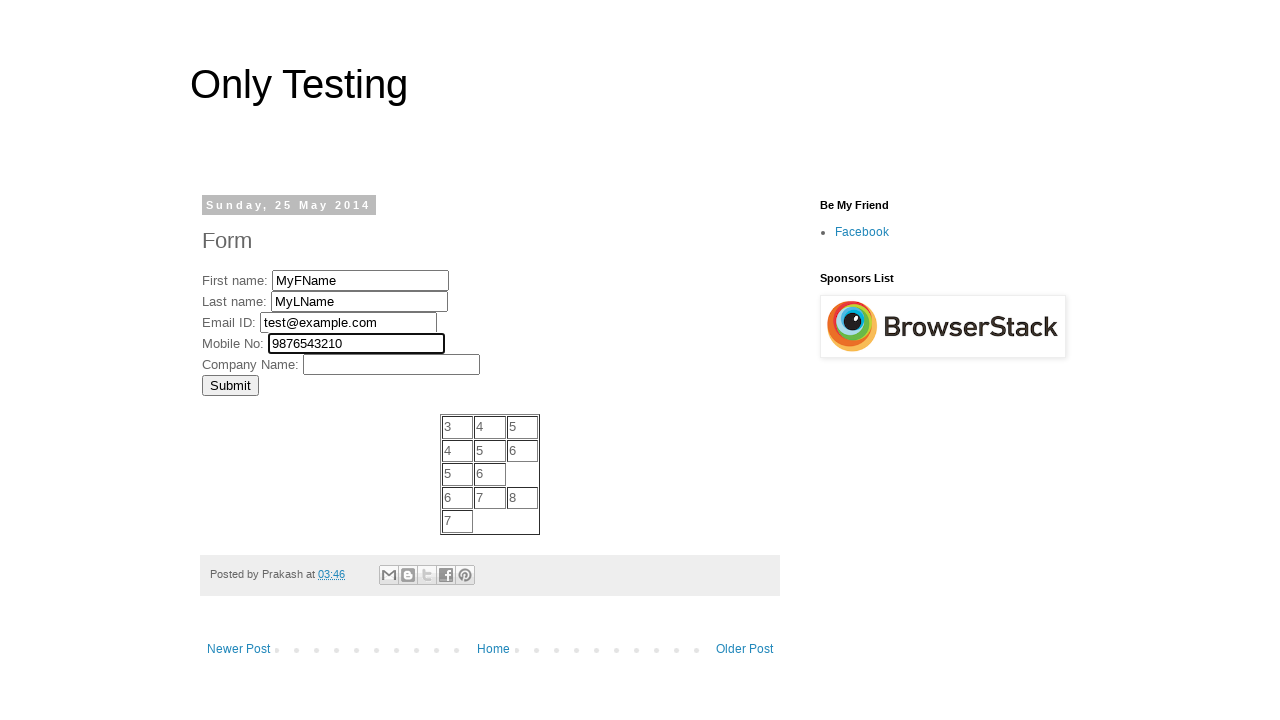

Filled company name field with 'Test Company Inc' on //input[@name='Company']
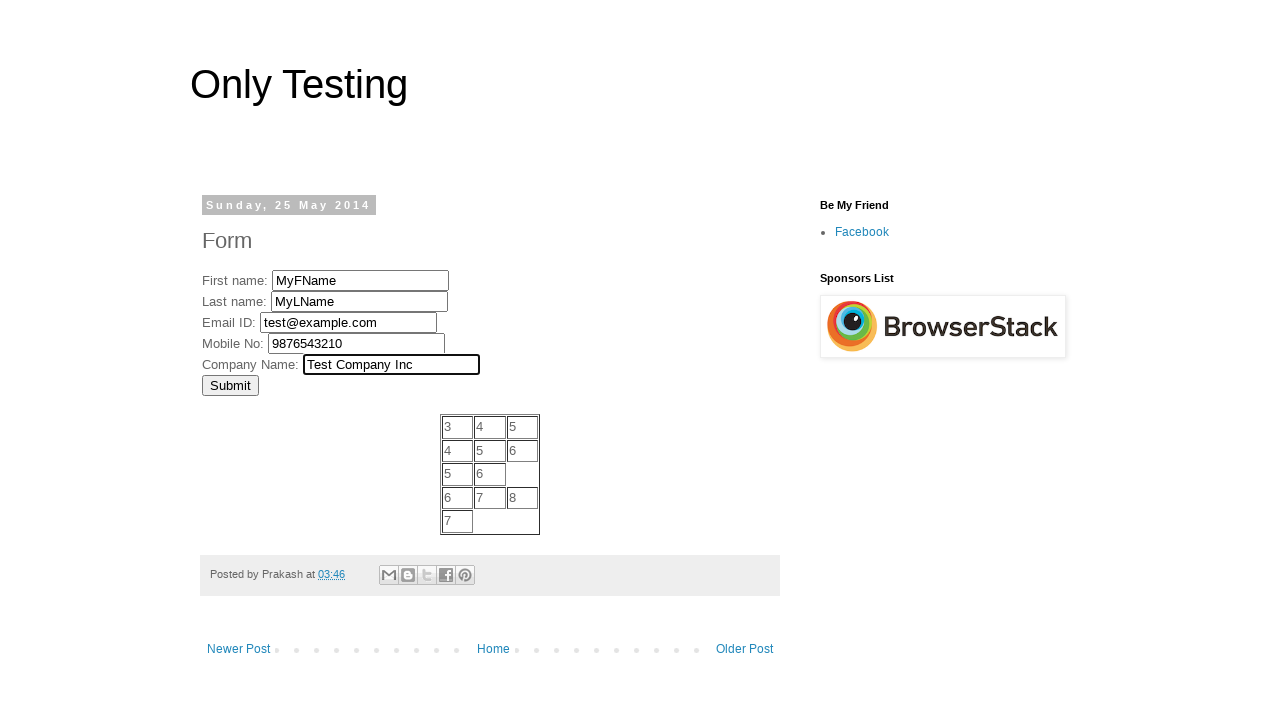

Submitted form by pressing Enter on company field on //input[@name='Company']
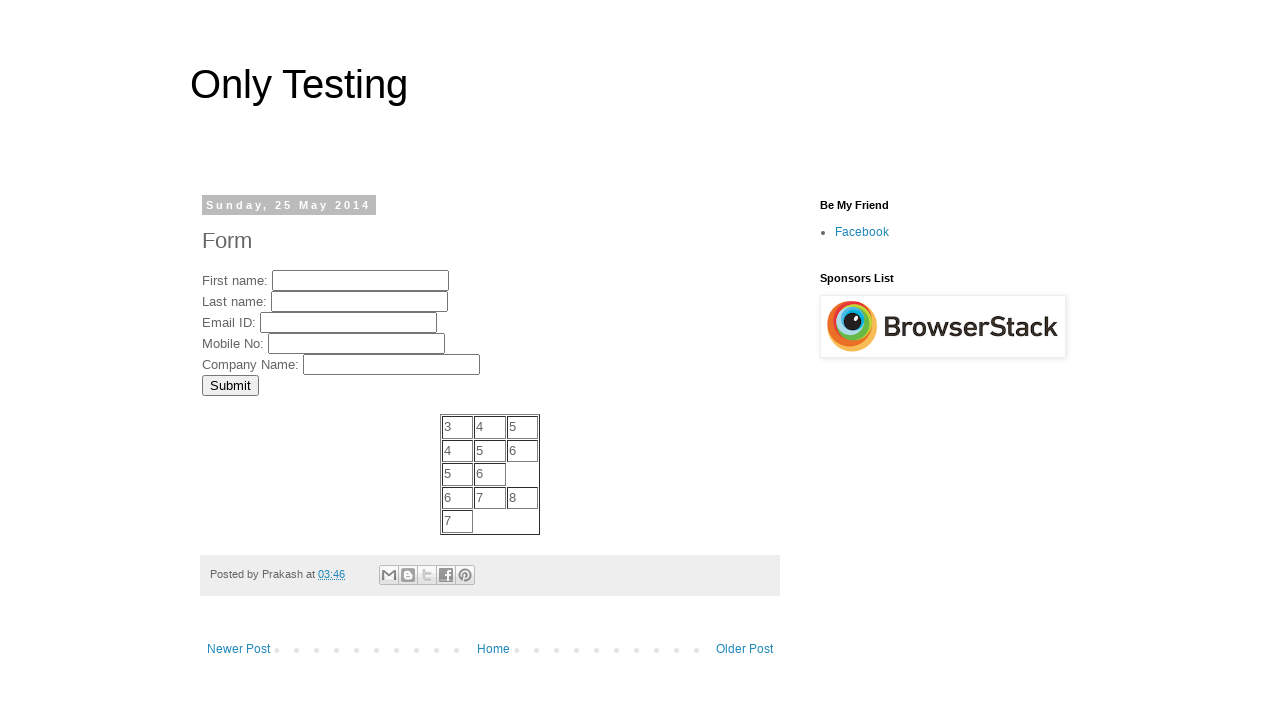

Set up alert dialog handler to accept dialogs
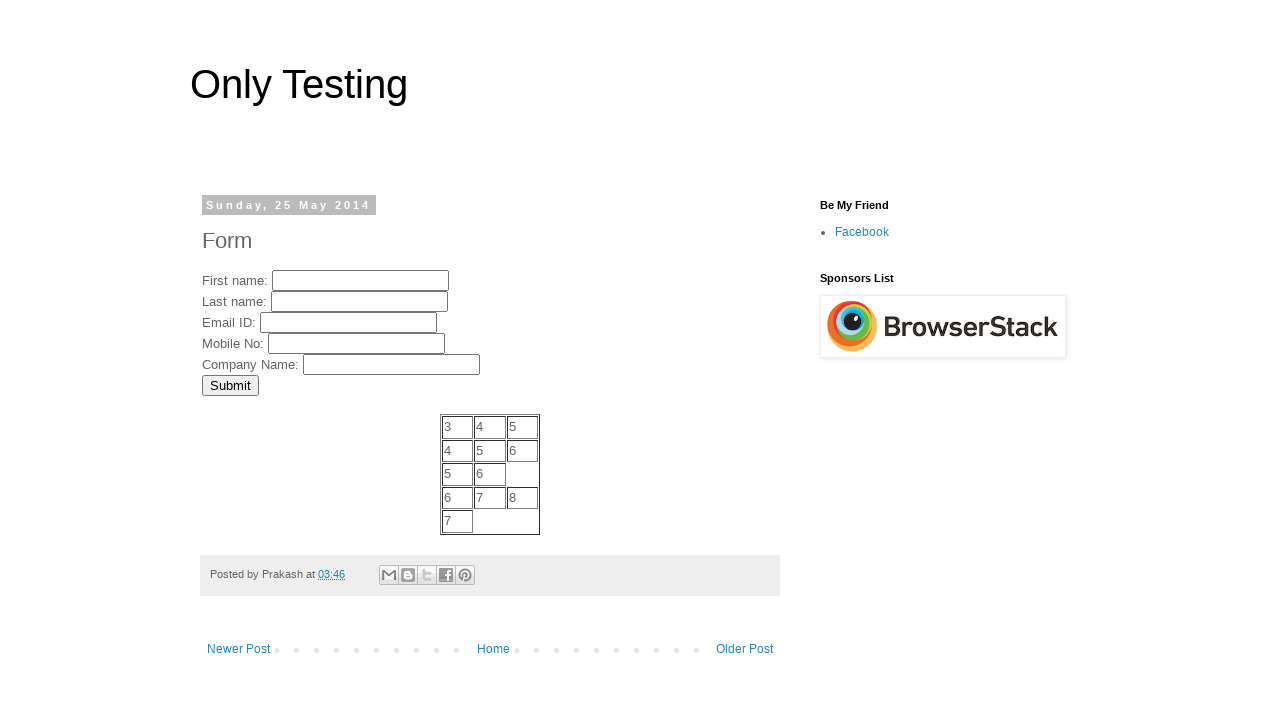

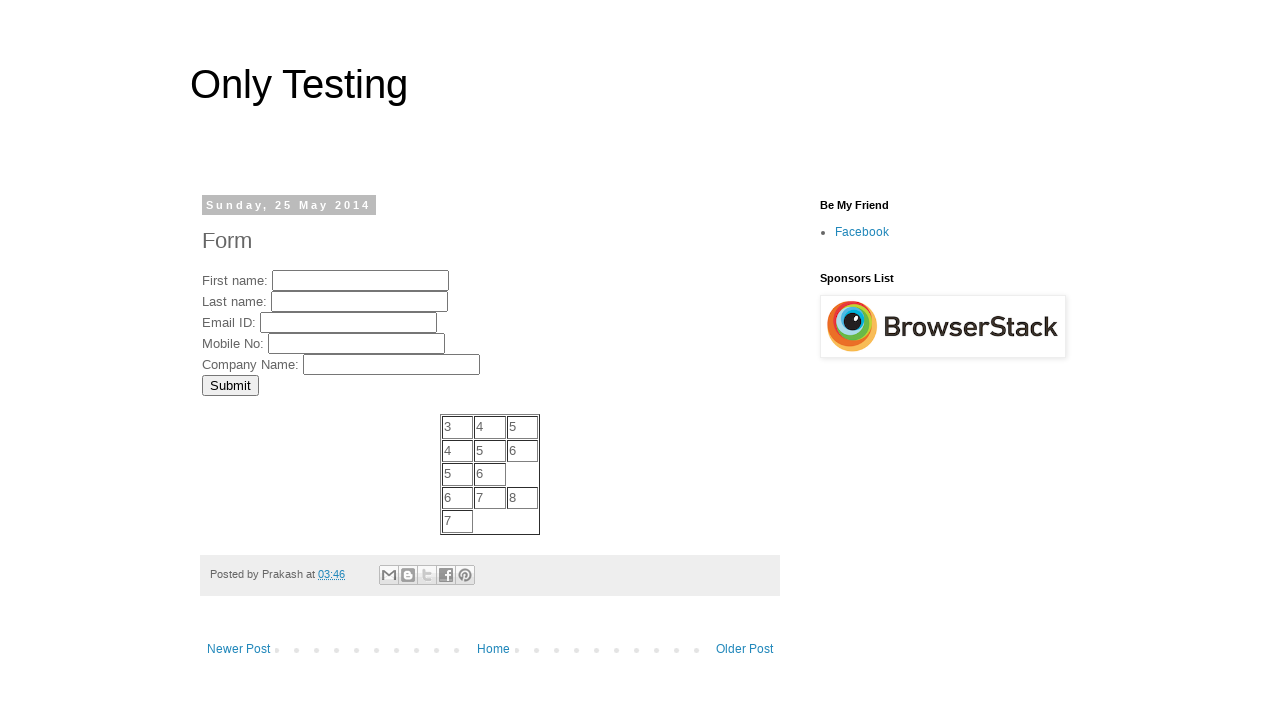